Tests checkbox functionality by verifying initial state, clicking to select, and verifying the selected state

Starting URL: https://rahulshettyacademy.com/dropdownsPractise/

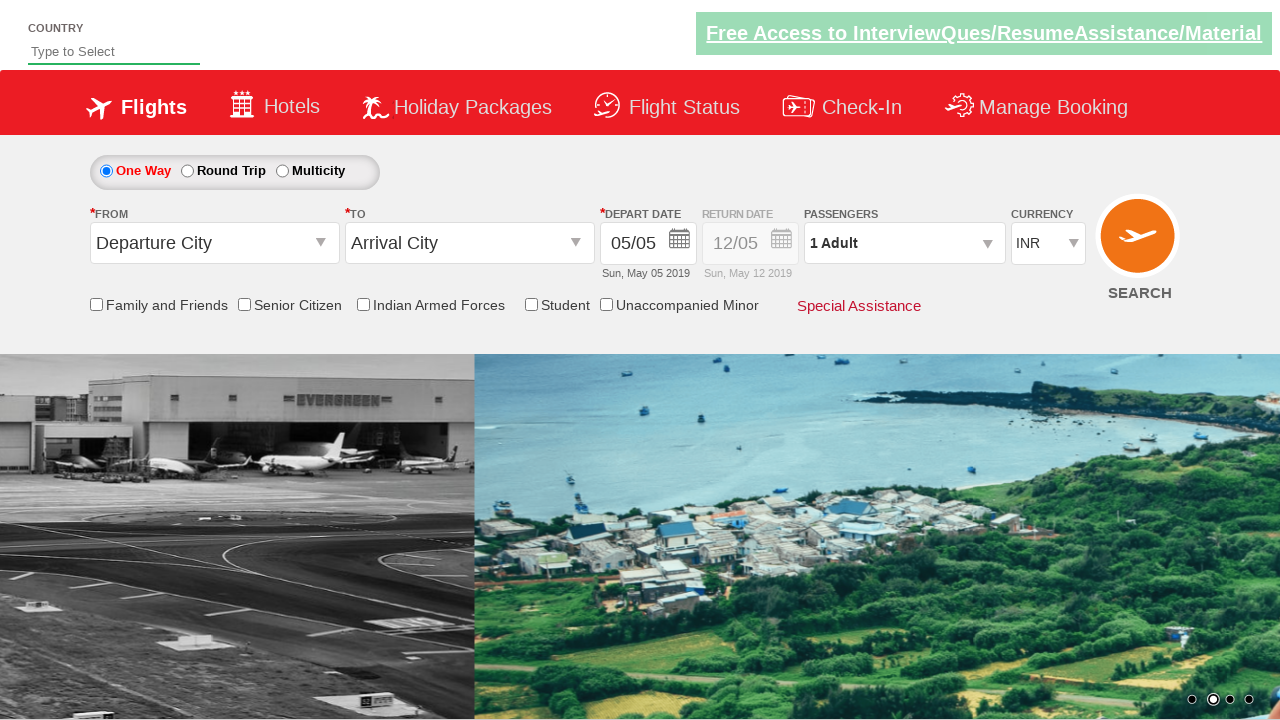

Verified Senior Citizen Discount checkbox is initially unchecked
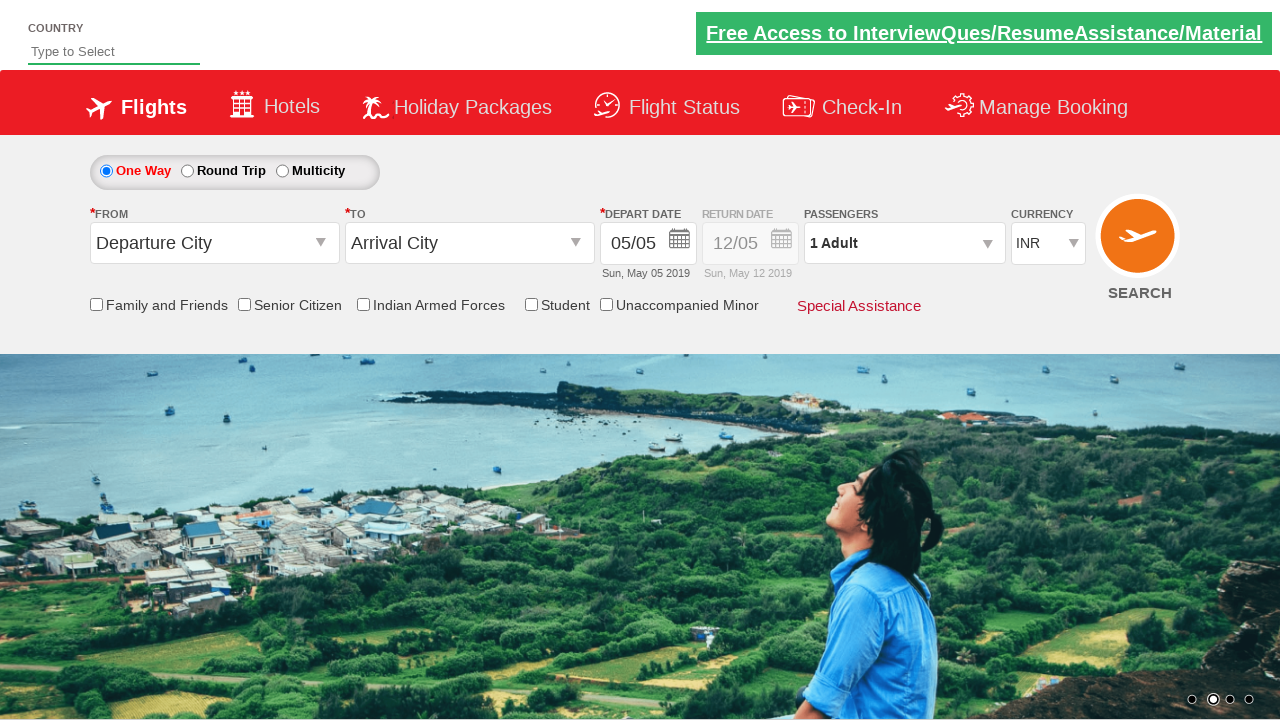

Clicked Senior Citizen Discount checkbox at (244, 304) on #ctl00_mainContent_chk_SeniorCitizenDiscount
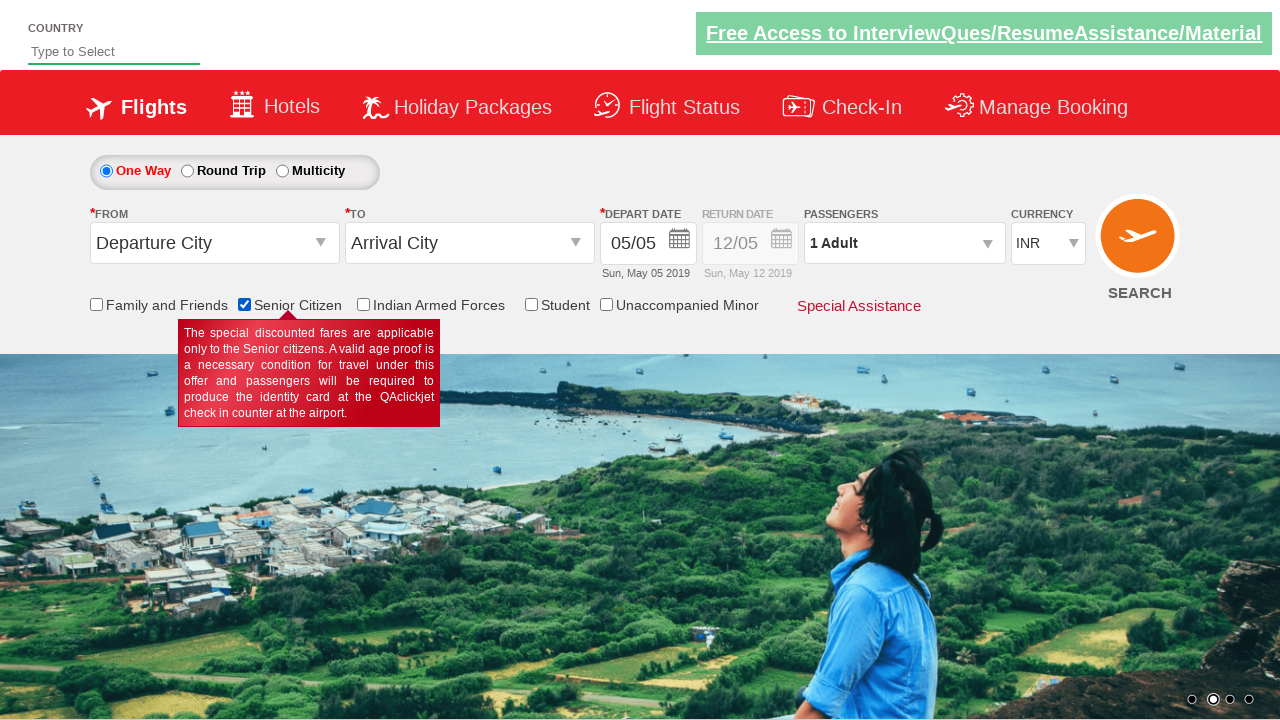

Verified Senior Citizen Discount checkbox is now checked
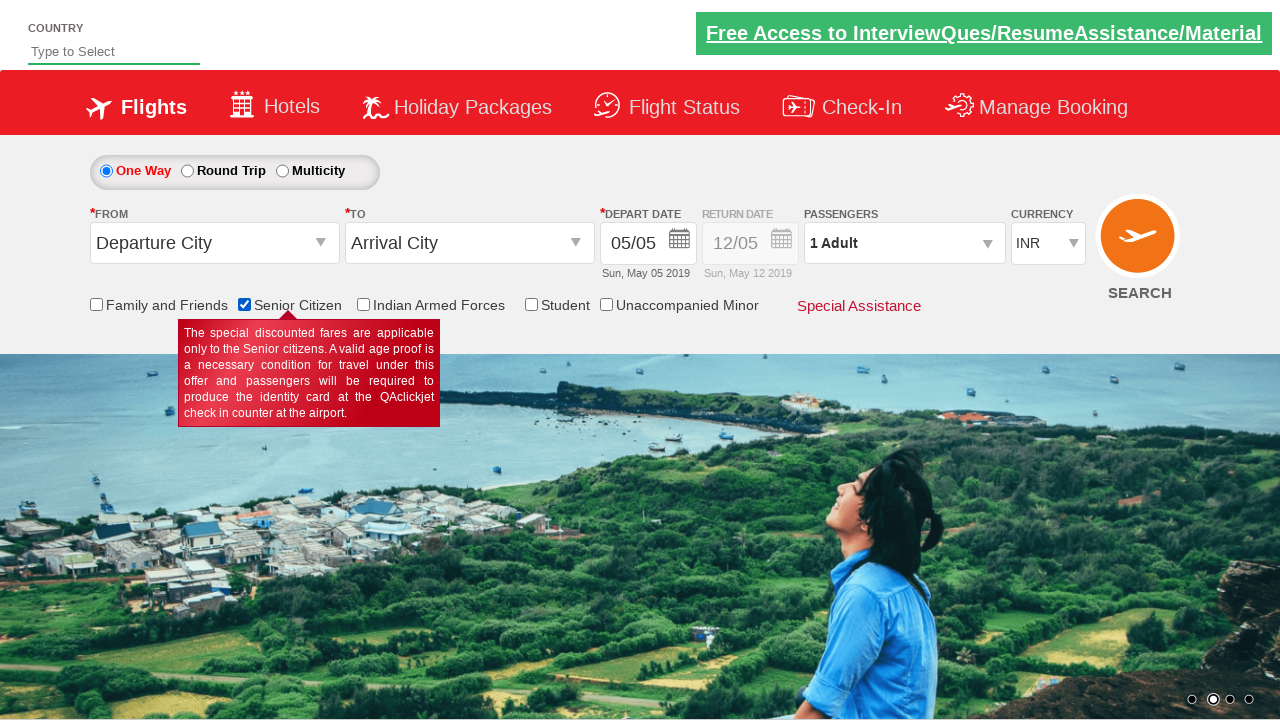

Located all checkboxes excluding VoucherDiscount
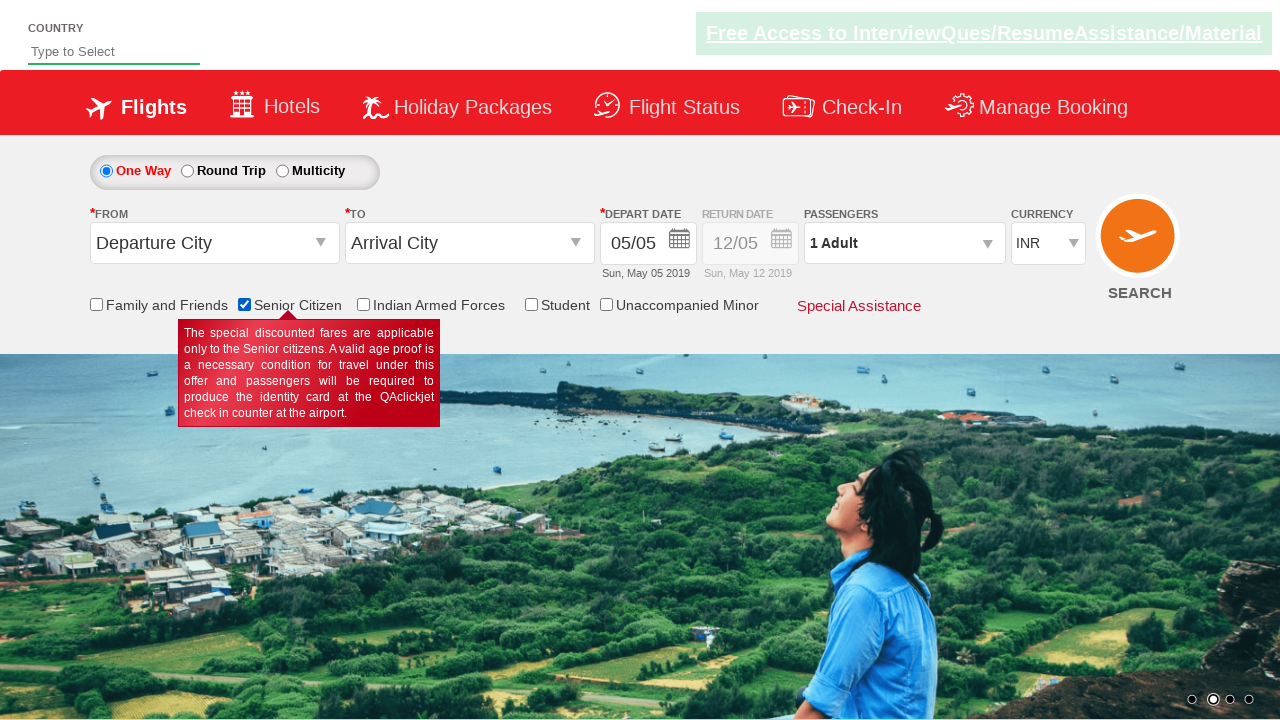

Counted 5 checkboxes on the page
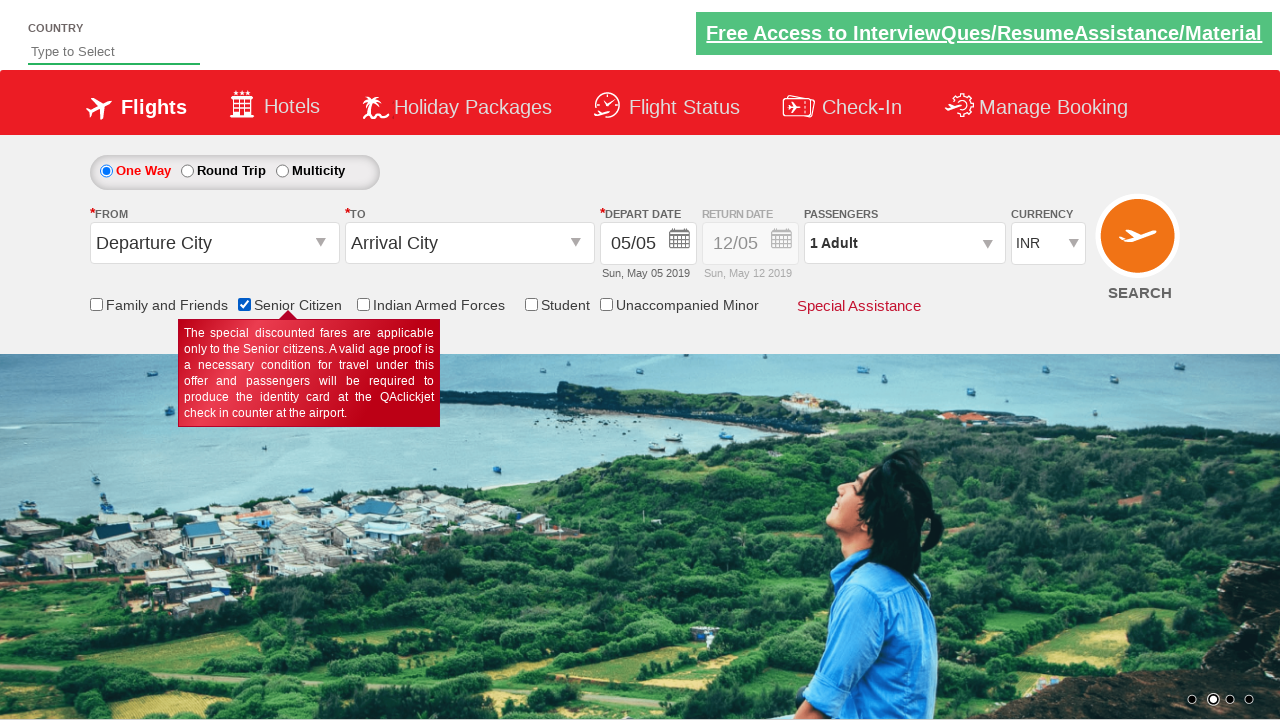

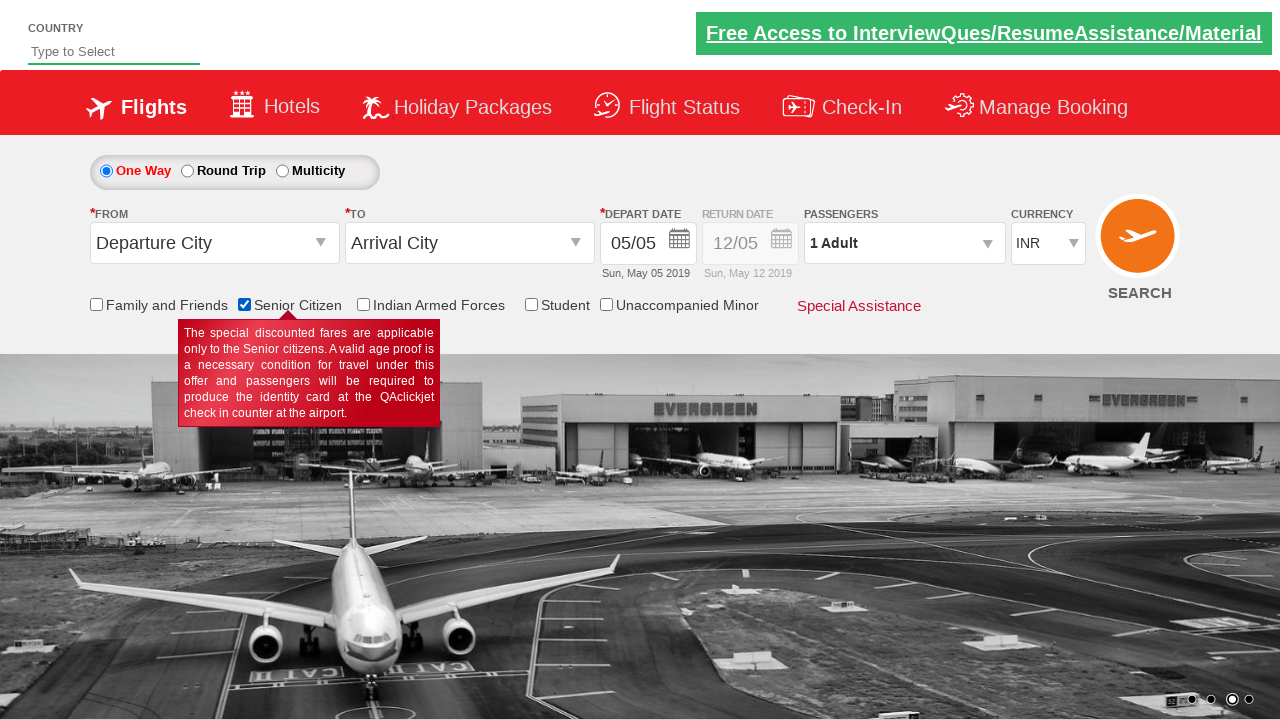